Tests an Angular practice form by checking a checkbox, selecting radio button and dropdown options, filling a password field, submitting the form, and then navigating to the shop to add a product to cart.

Starting URL: https://rahulshettyacademy.com/angularpractice/

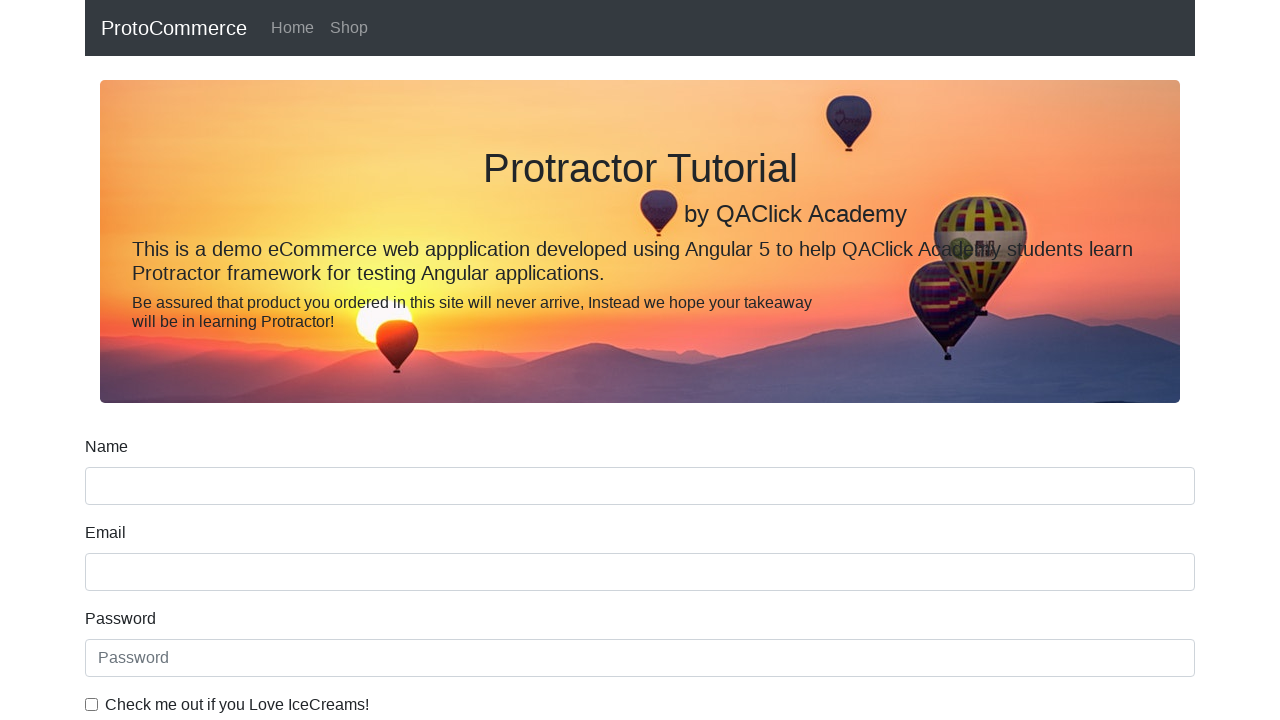

Checked the ice cream checkbox at (92, 704) on internal:label="Check me out if you Love IceCreams!"i
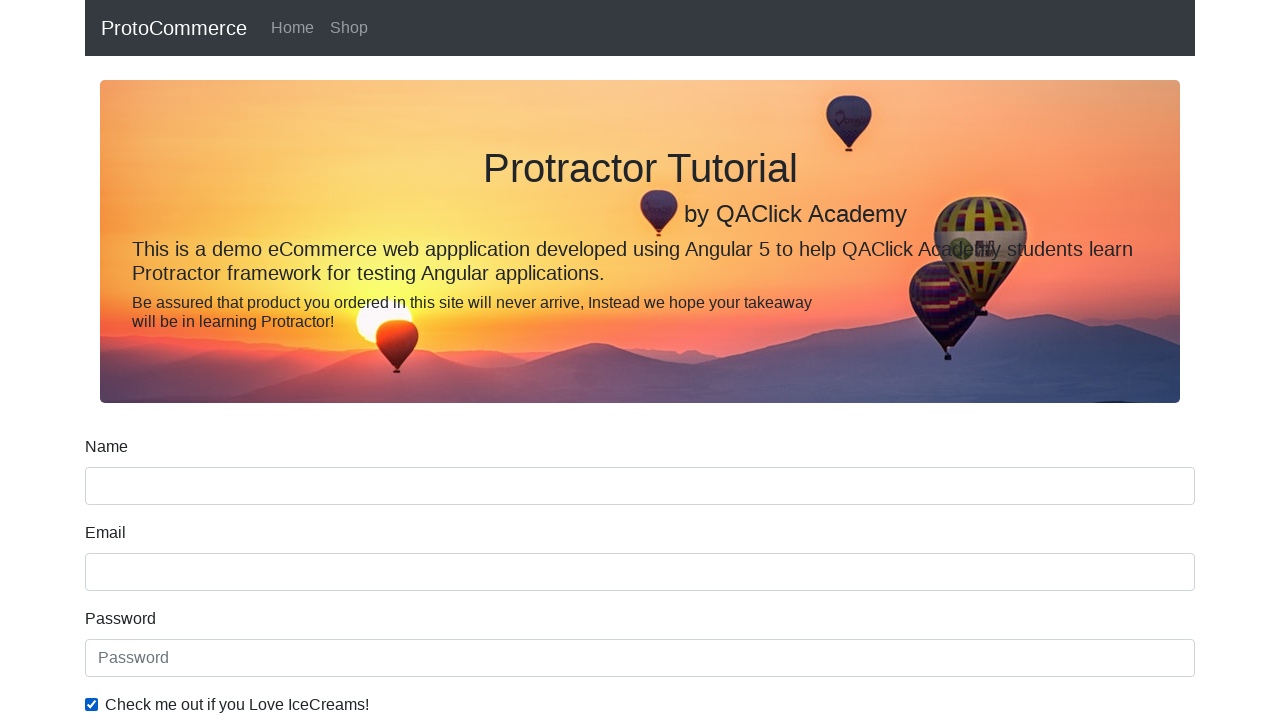

Selected 'Employed' radio button at (326, 360) on internal:label="Employed"i
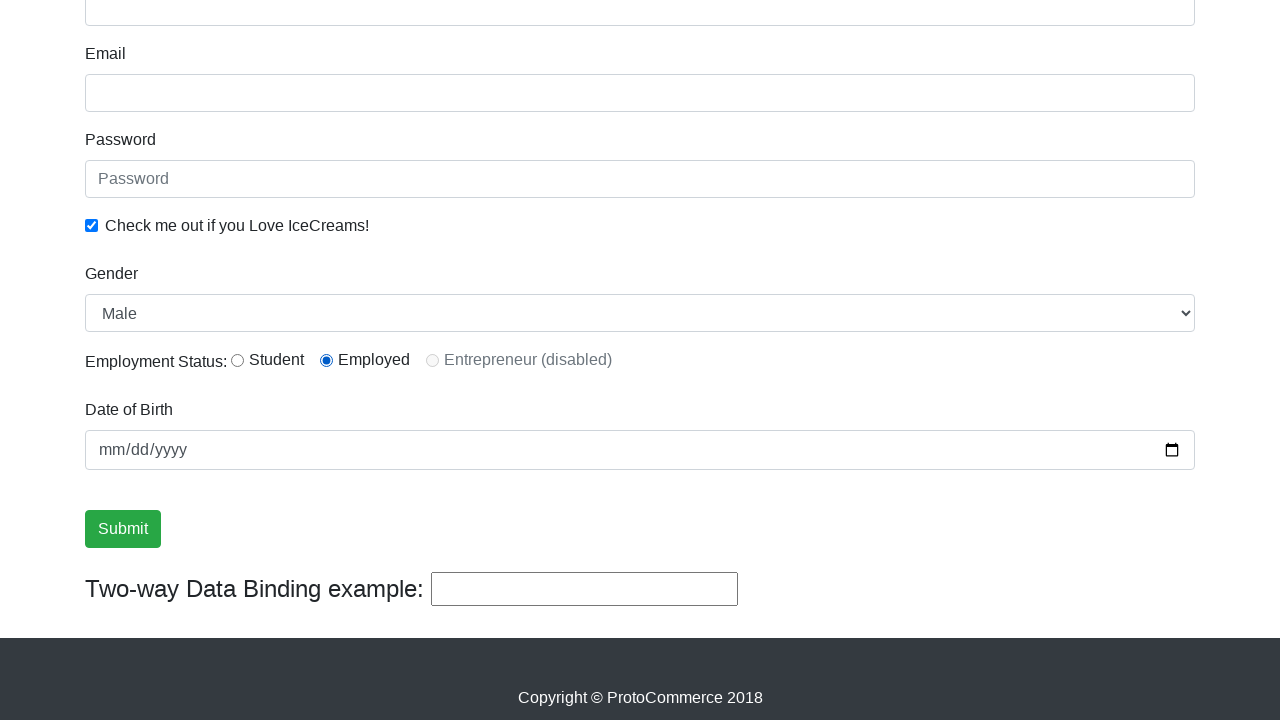

Selected 'Female' from Gender dropdown on internal:label="Gender"i
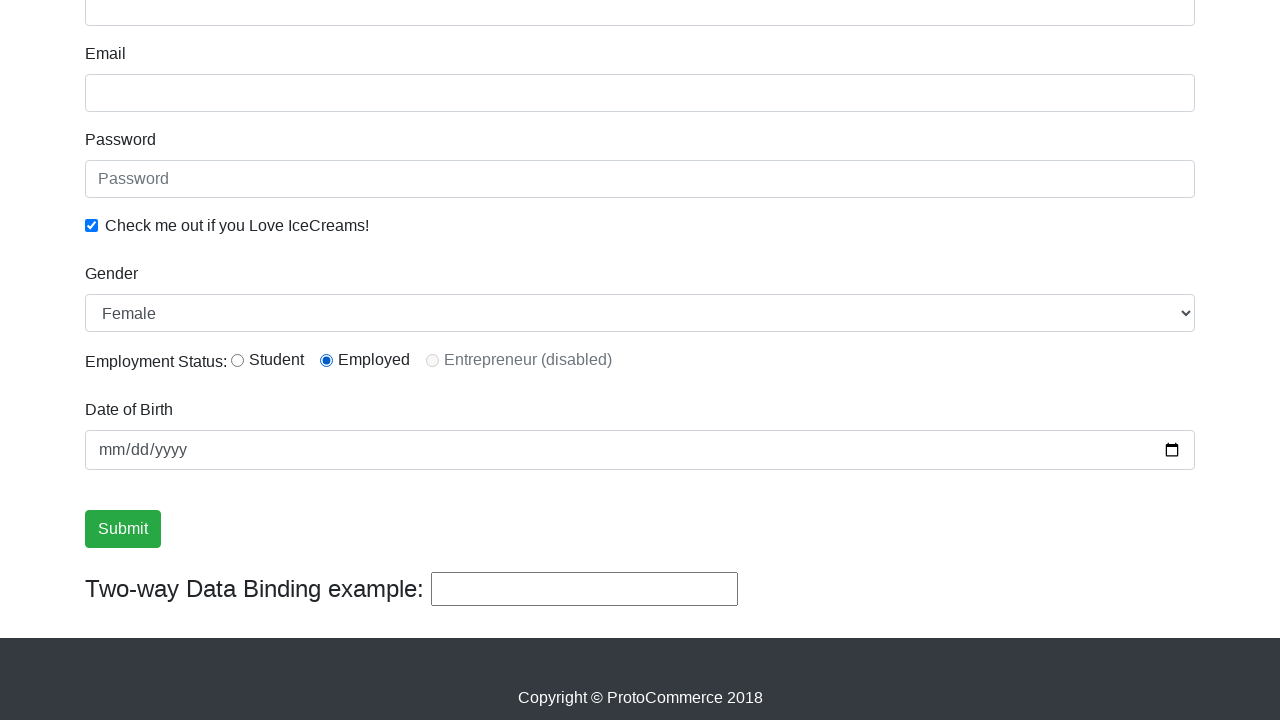

Filled password field with 'SecurePass123' on internal:attr=[placeholder="Password"i]
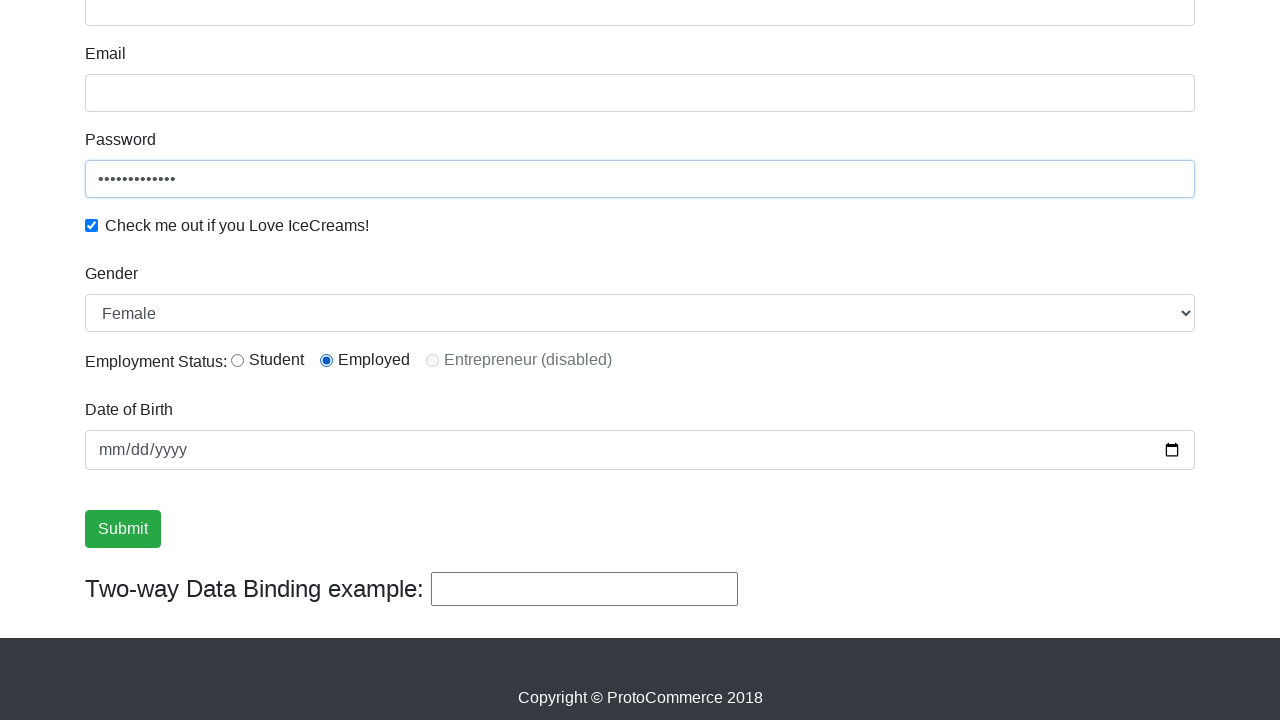

Clicked Submit button to submit the form at (123, 529) on internal:role=button[name="Submit"i]
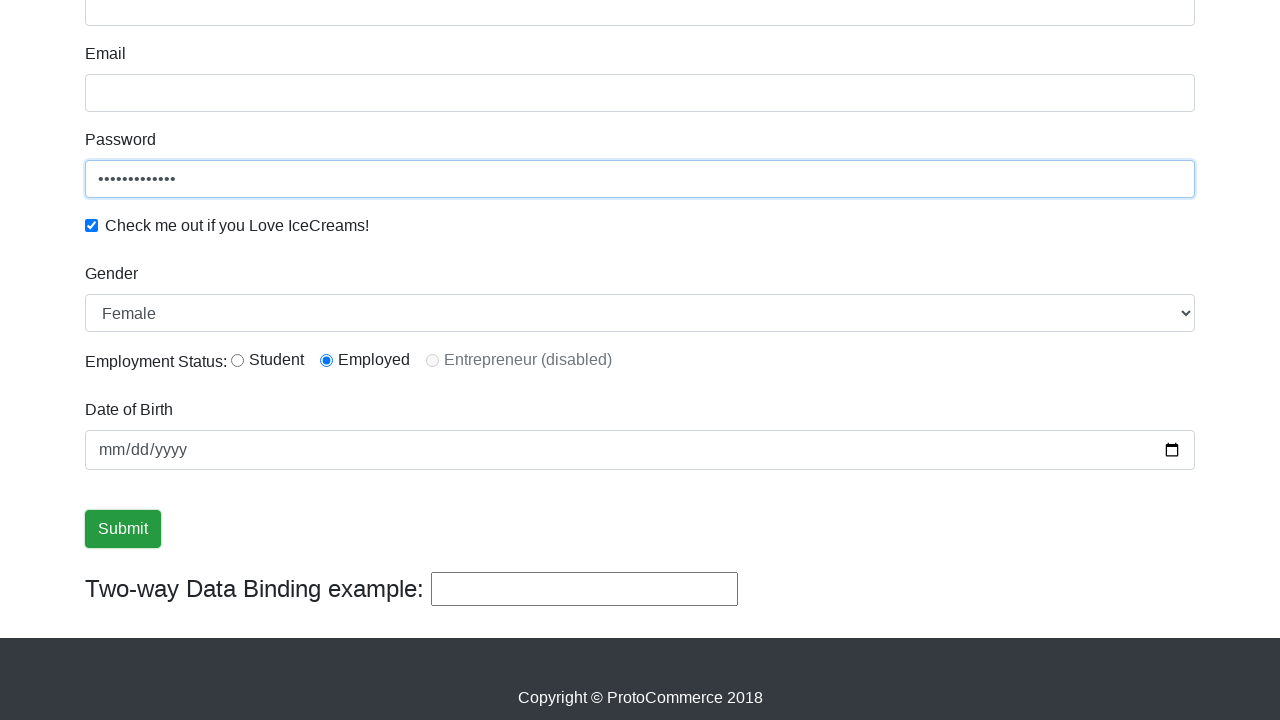

Form submission success message appeared
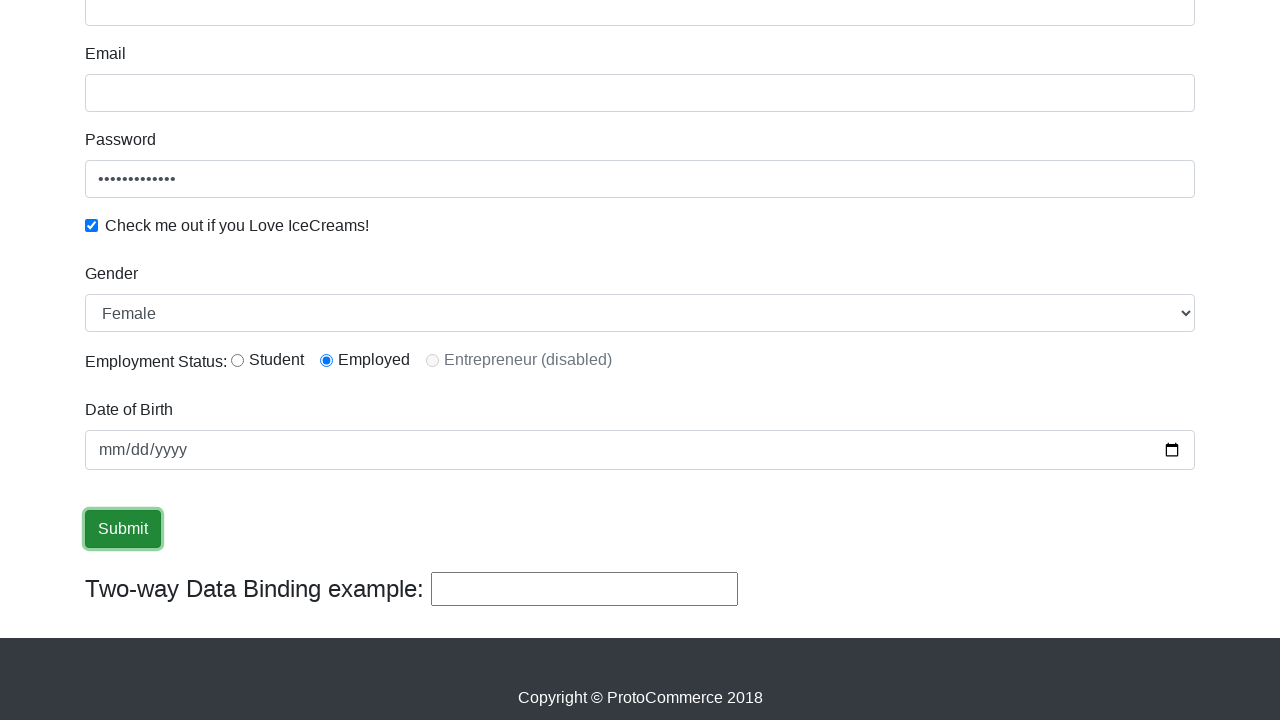

Clicked Shop link to navigate to shop page at (349, 28) on internal:role=link[name="Shop"i]
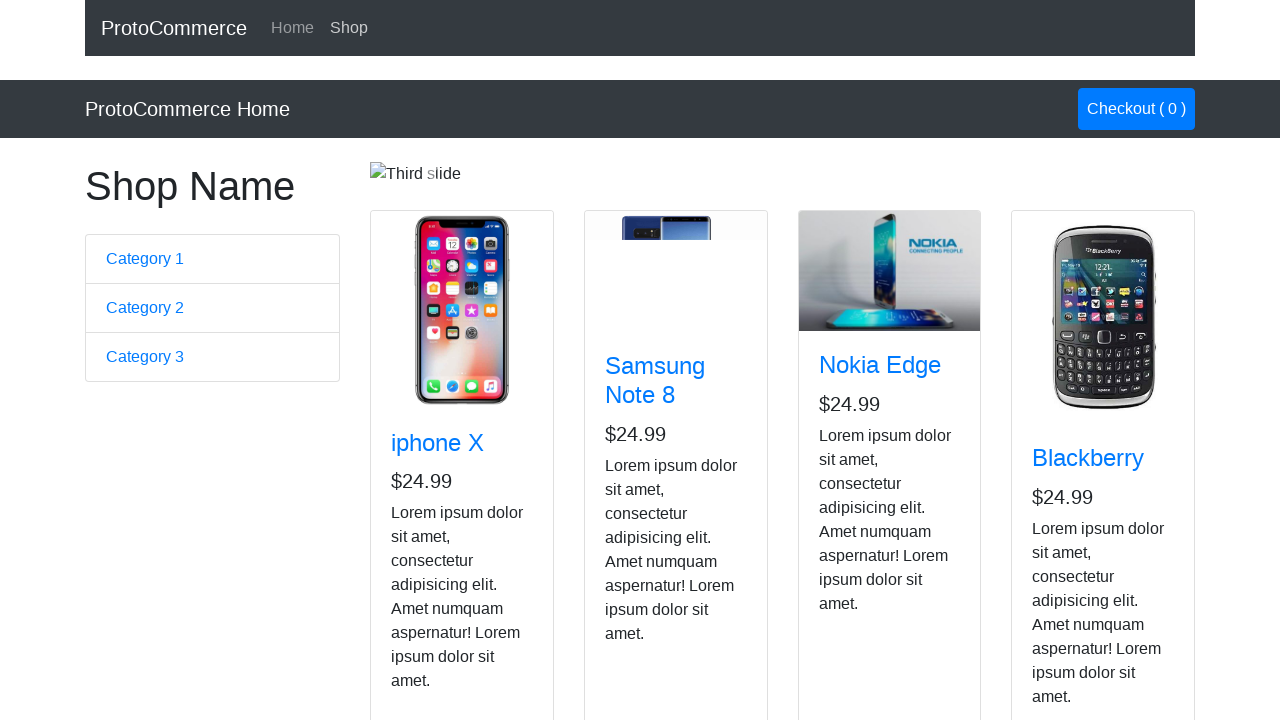

Added Nokia Edge product to cart at (854, 528) on app-card >> internal:has-text="Nokia Edge"i >> internal:role=button
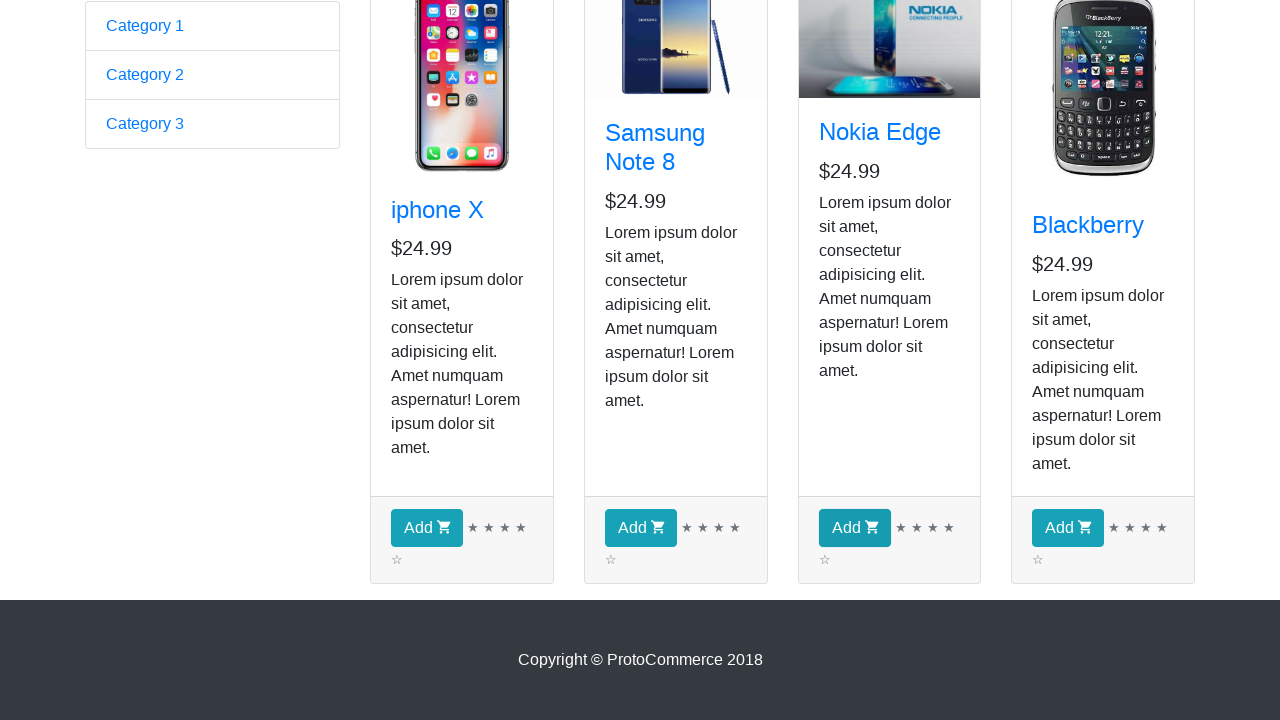

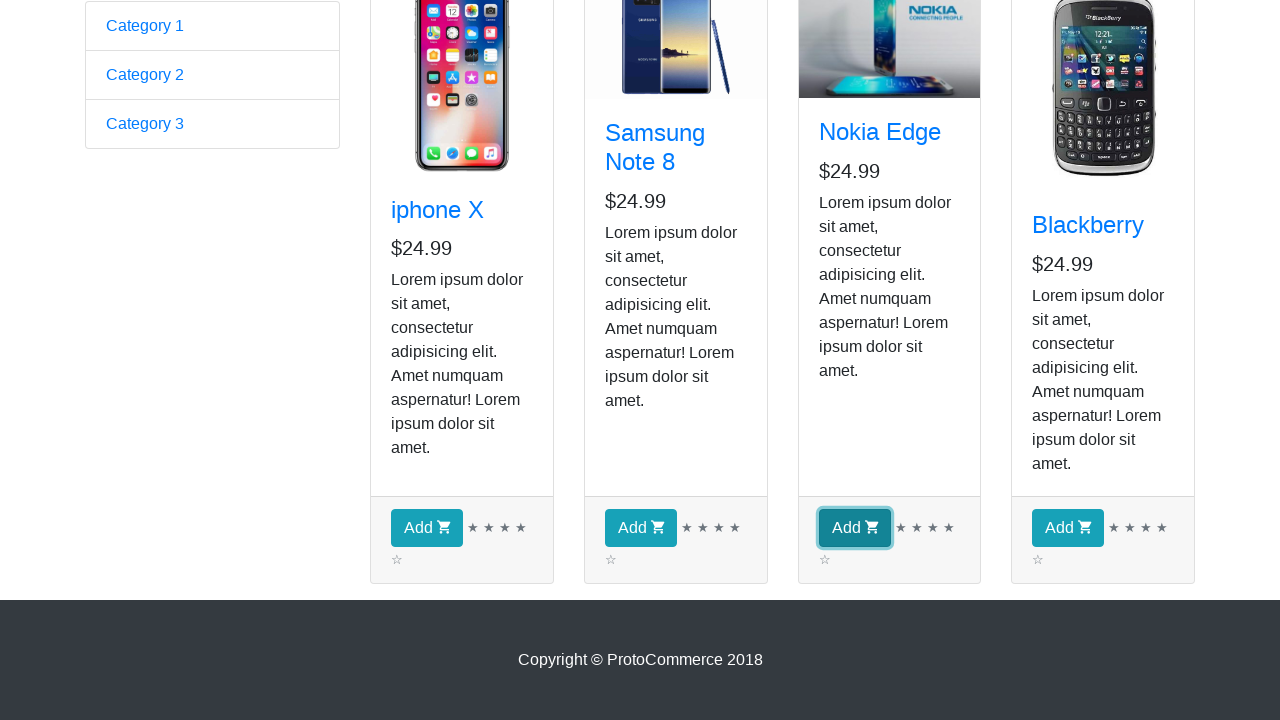